Gets attribute value from an element, calculates result using math function, and submits form with checkbox and radio button

Starting URL: http://suninjuly.github.io/get_attribute.html

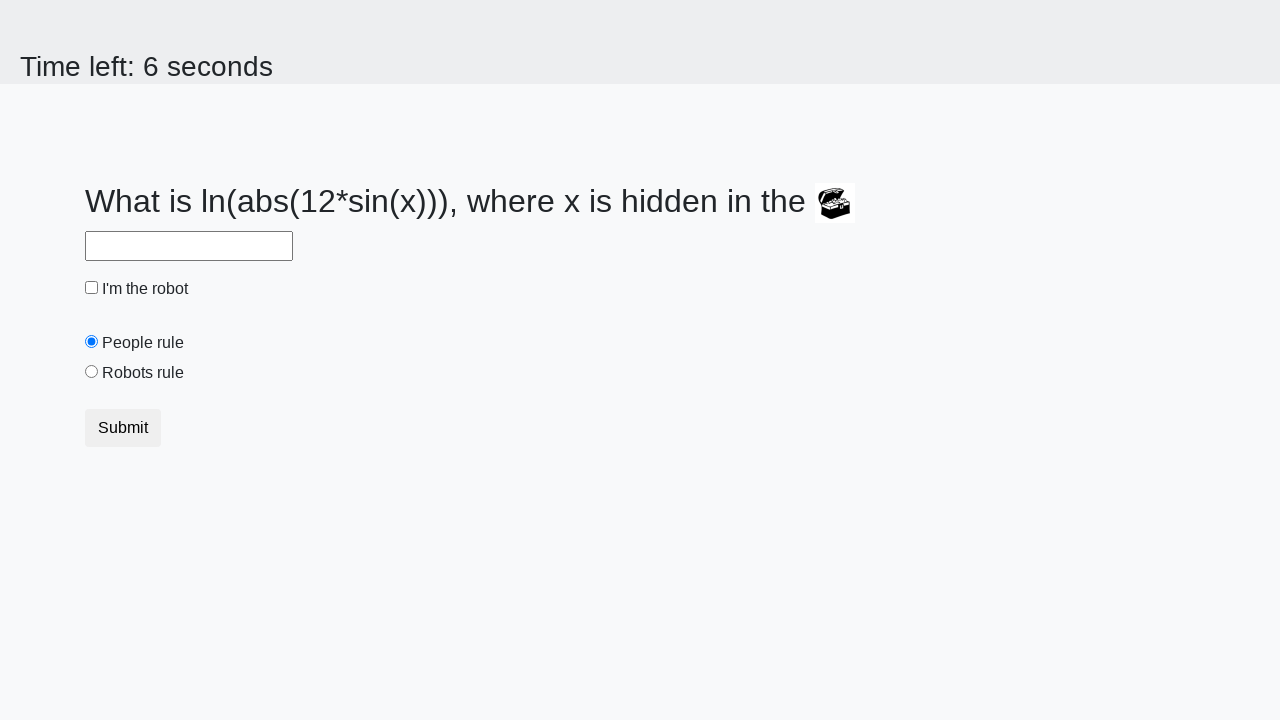

Retrieved 'valuex' attribute from treasure element
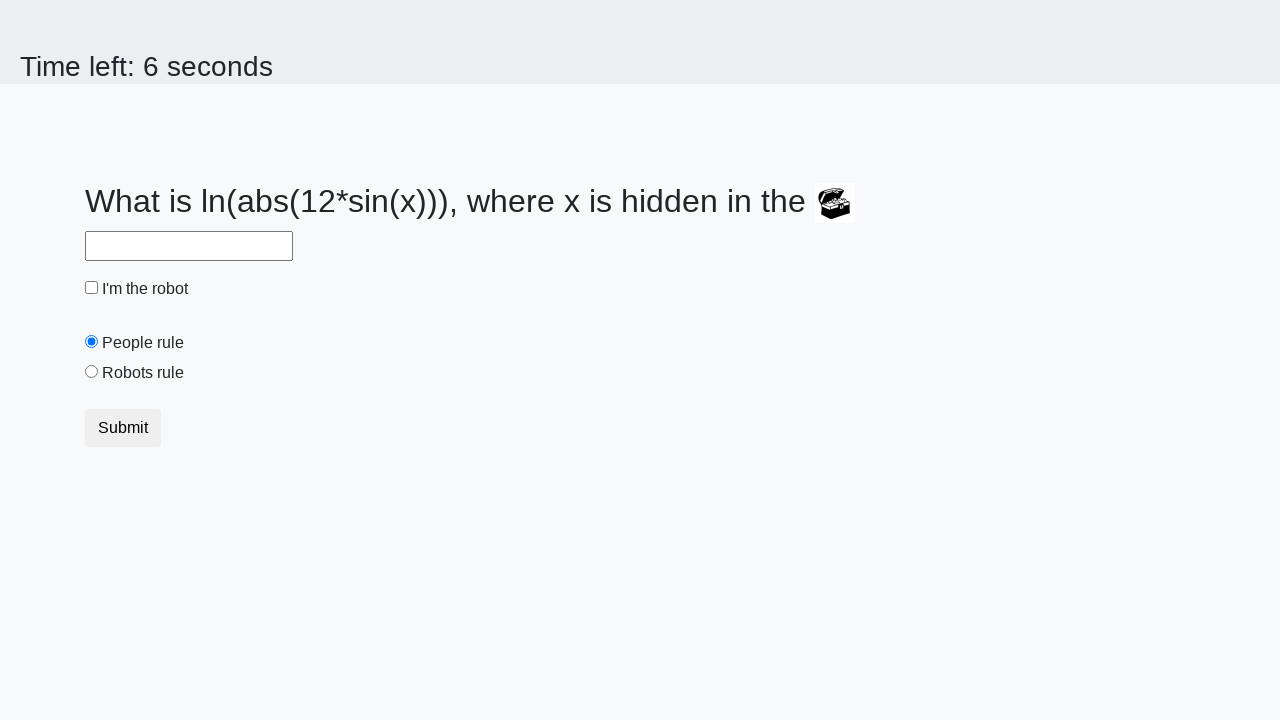

Calculated math result using log and sin functions
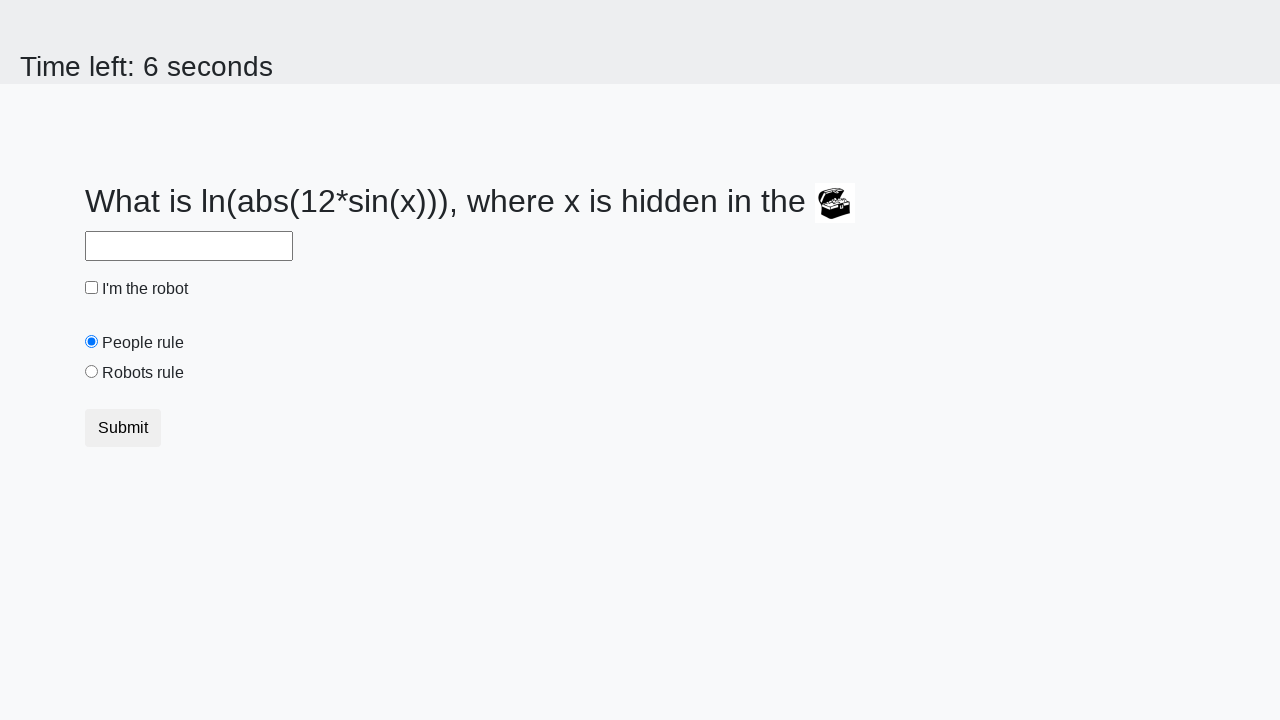

Filled answer field with calculated result on #answer
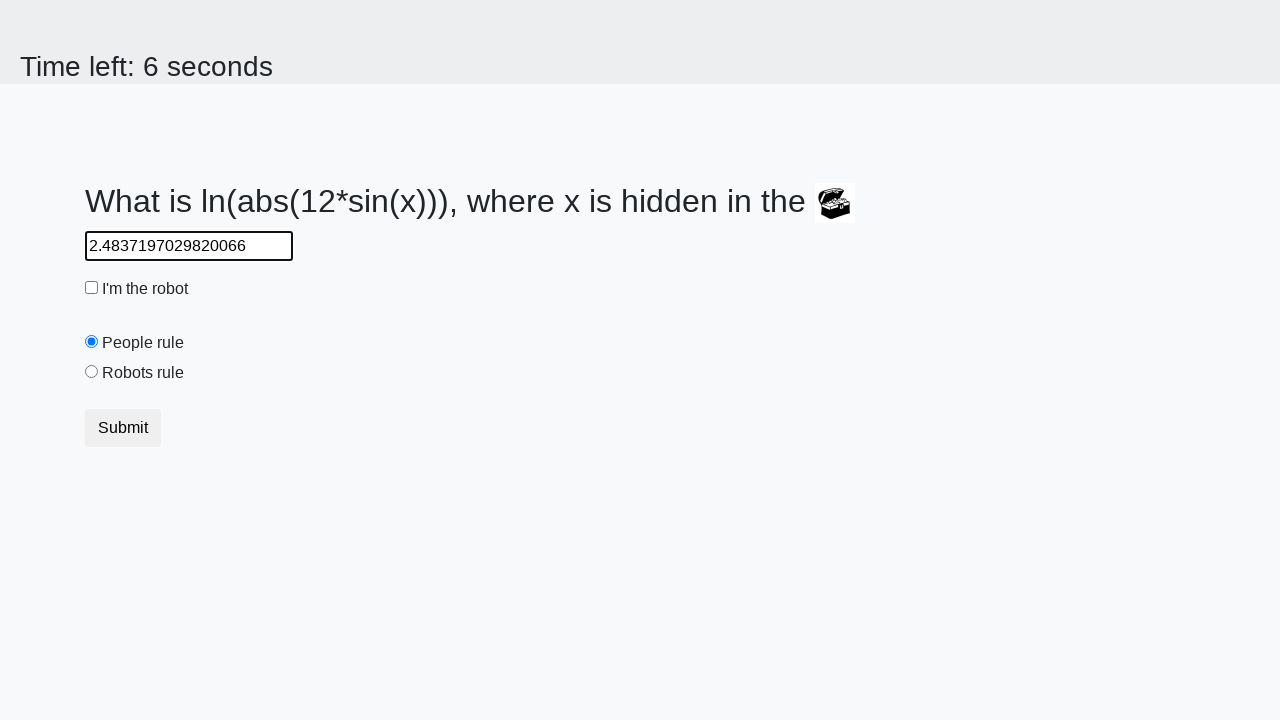

Clicked robot checkbox at (92, 288) on #robotCheckbox
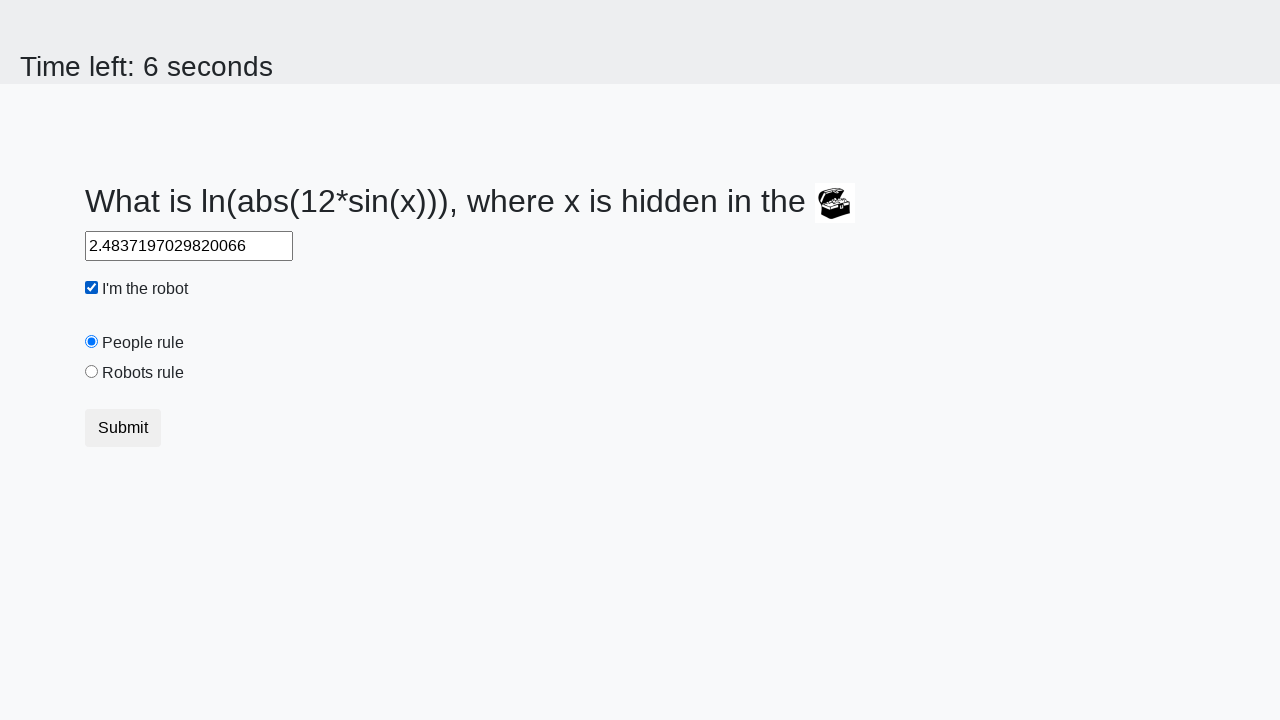

Clicked robots rule radio button at (92, 372) on #robotsRule
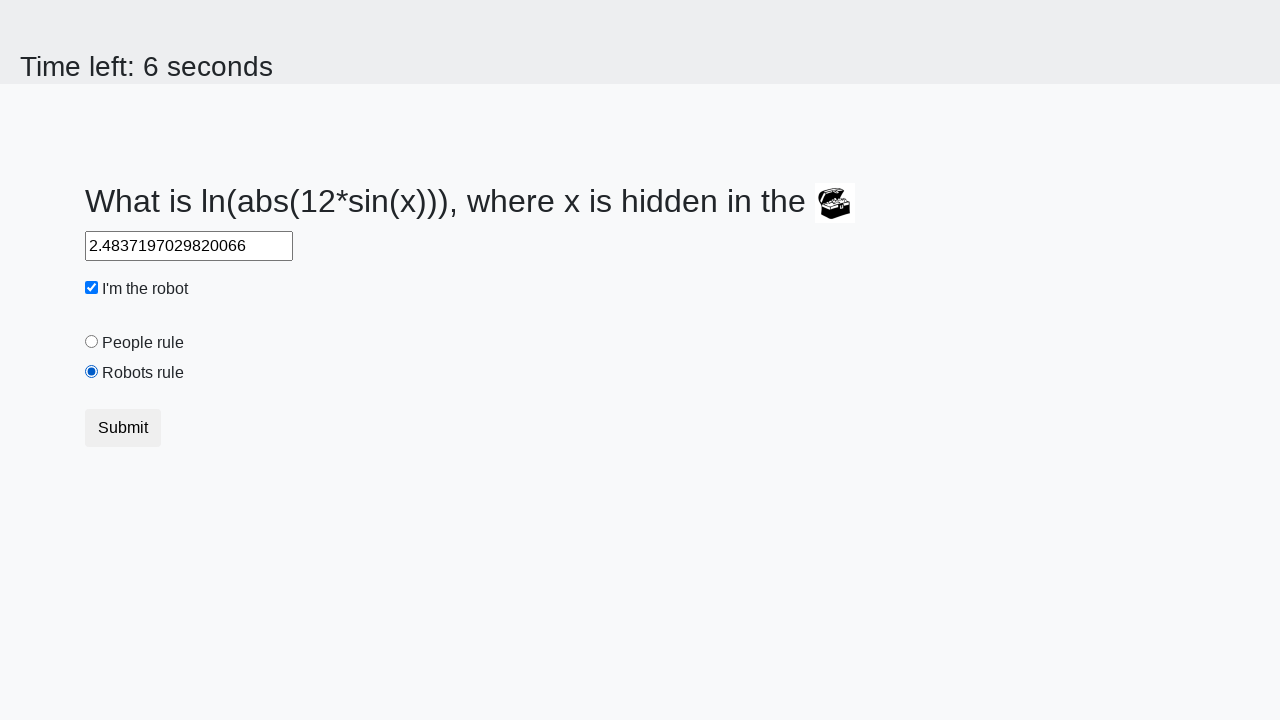

Submitted form by clicking submit button at (123, 428) on .btn.btn-default
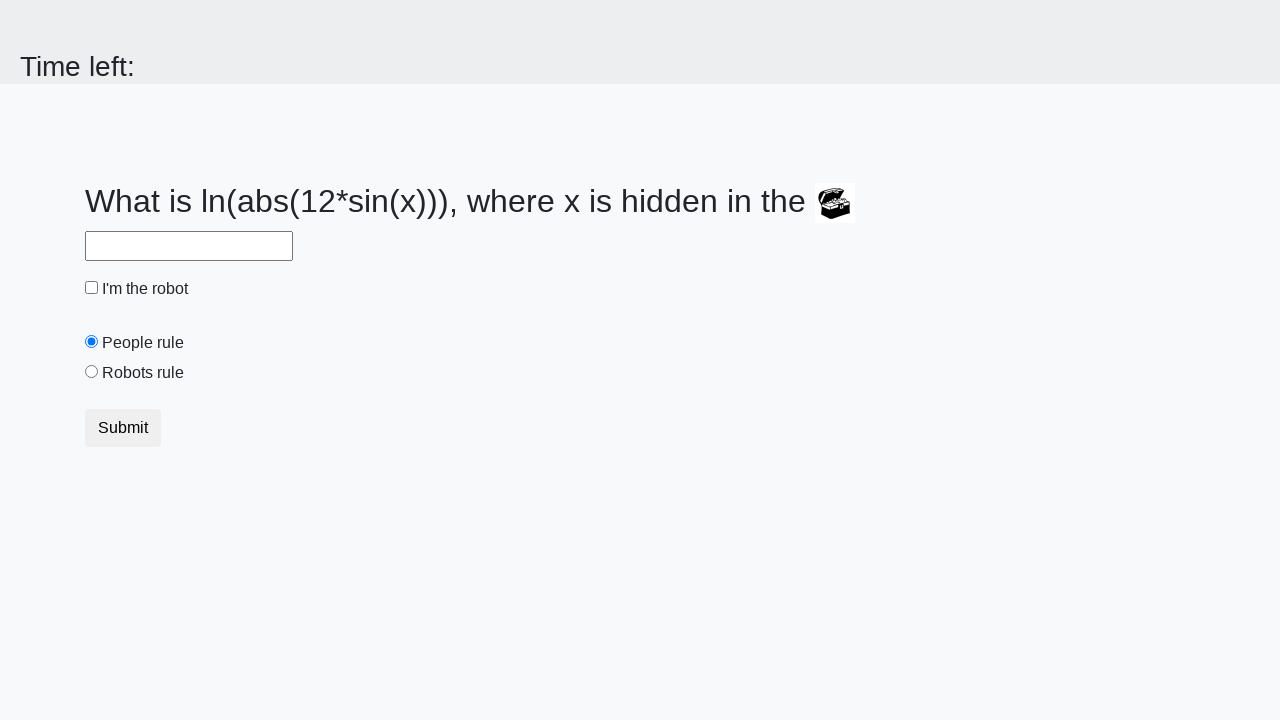

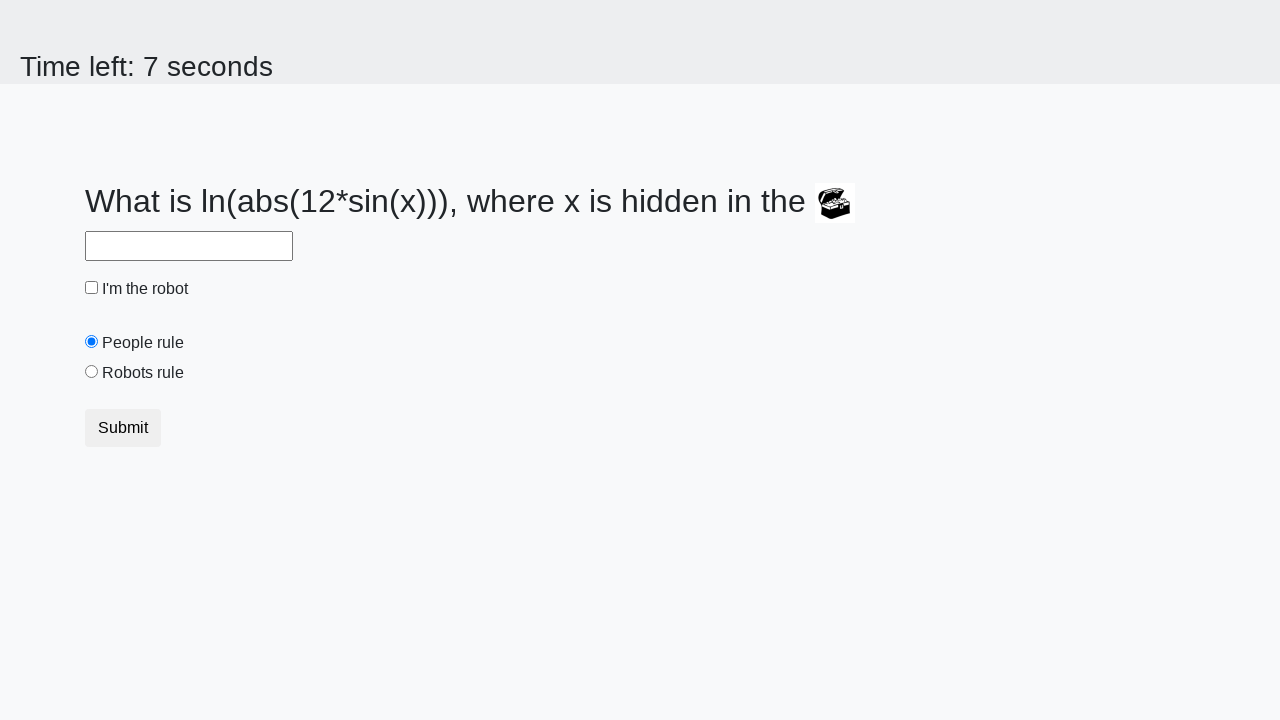